Tests user registration flow by filling out a signup form with personal details, address information, and creating an account

Starting URL: https://automationexercise.com/signup

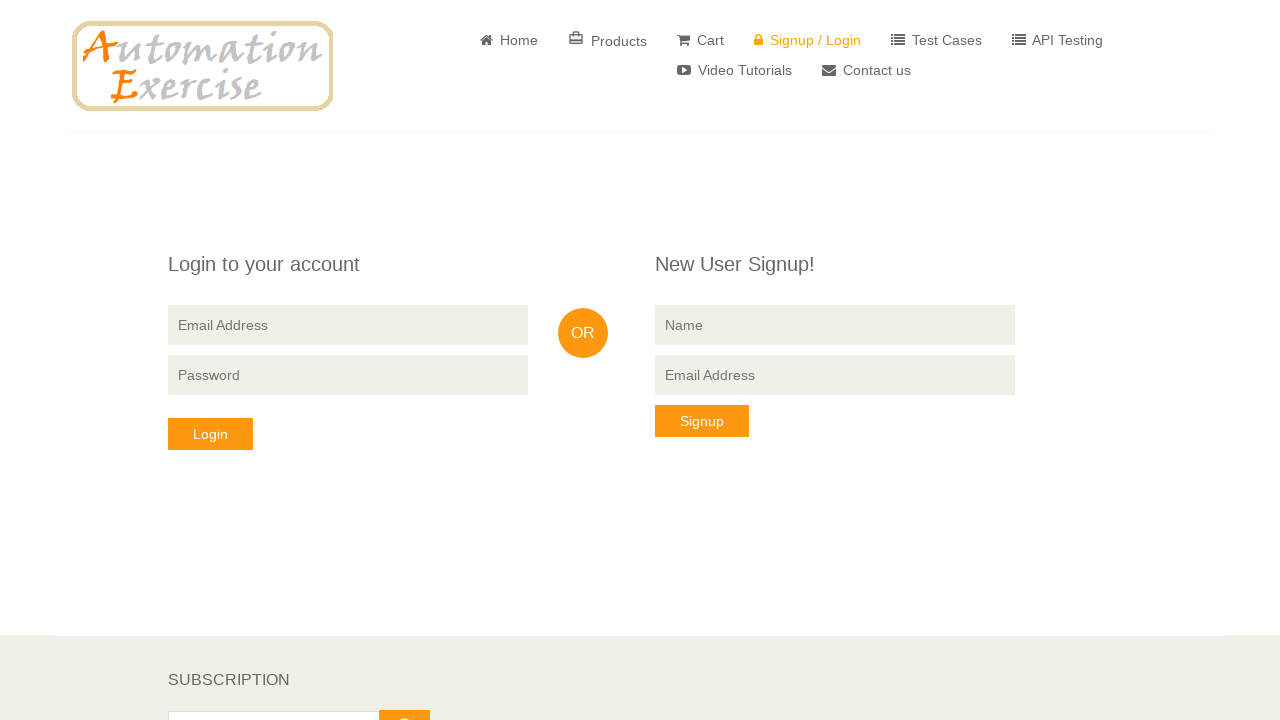

Filled name field with 'John Doe' on //input[@placeholder='Name']
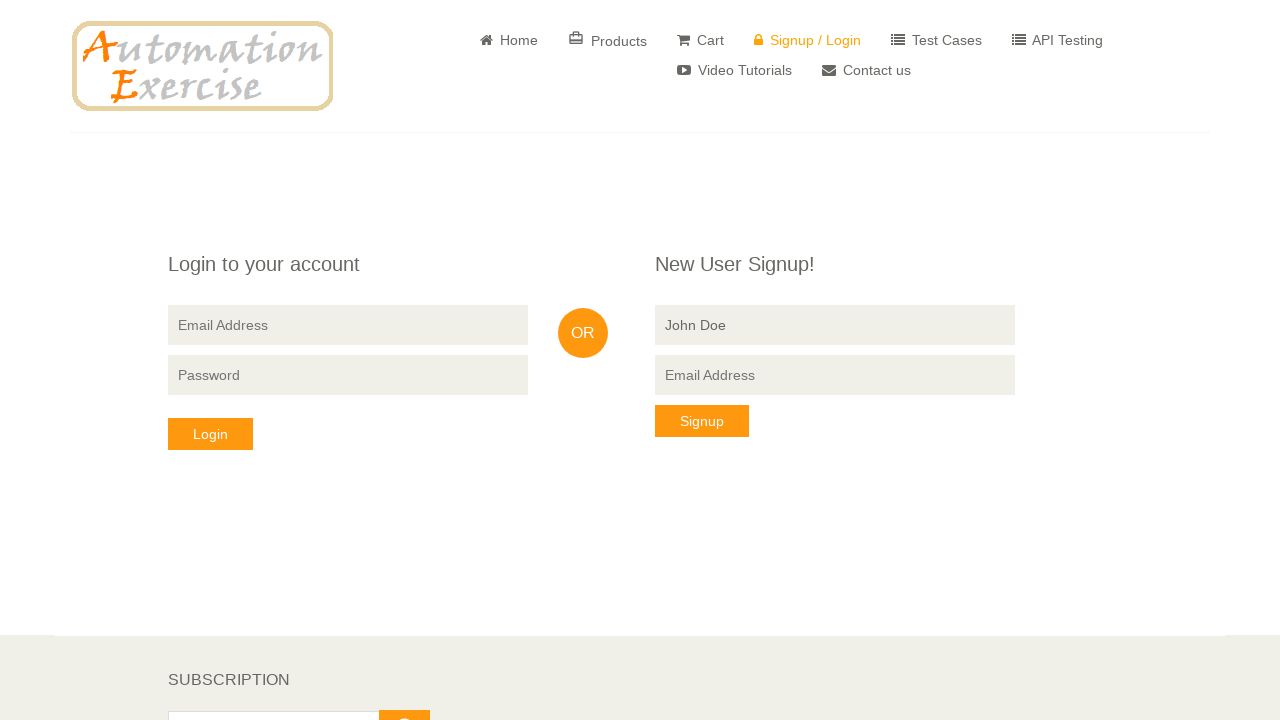

Filled signup email field with '63404testuser@example.com' on //input[@data-qa='signup-email']
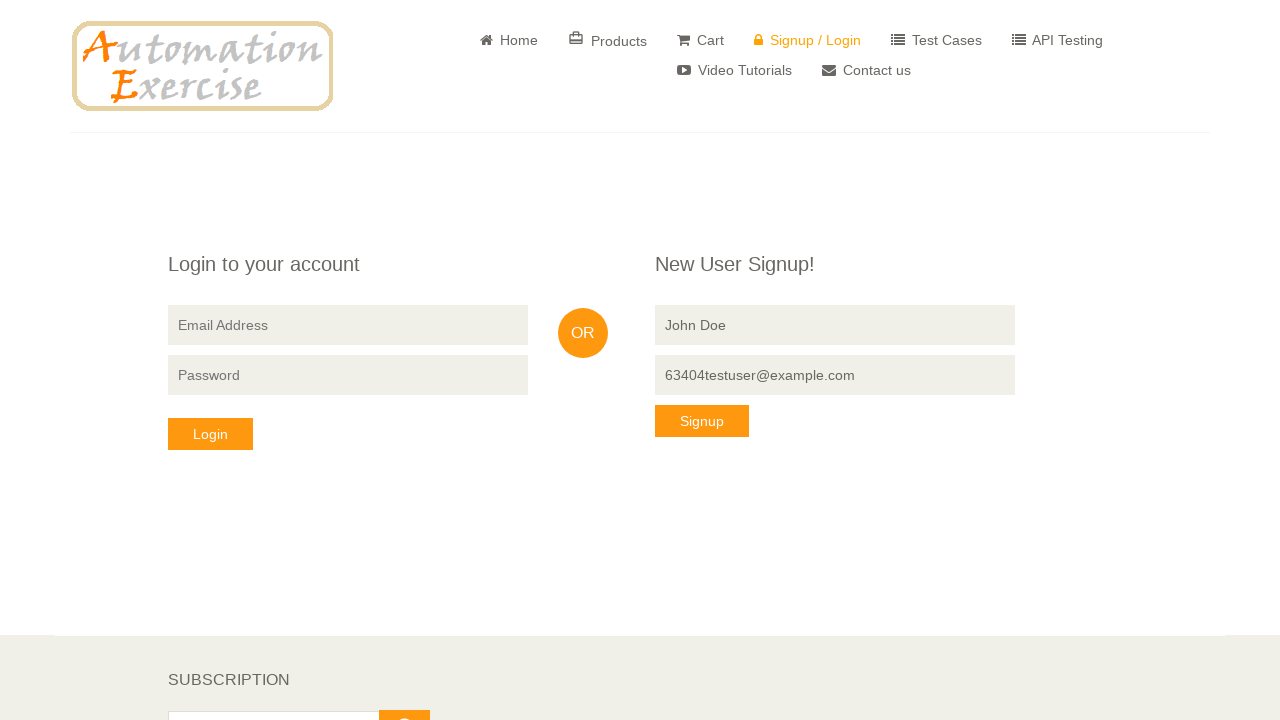

Clicked Signup button at (702, 421) on xpath=//button[normalize-space()='Signup']
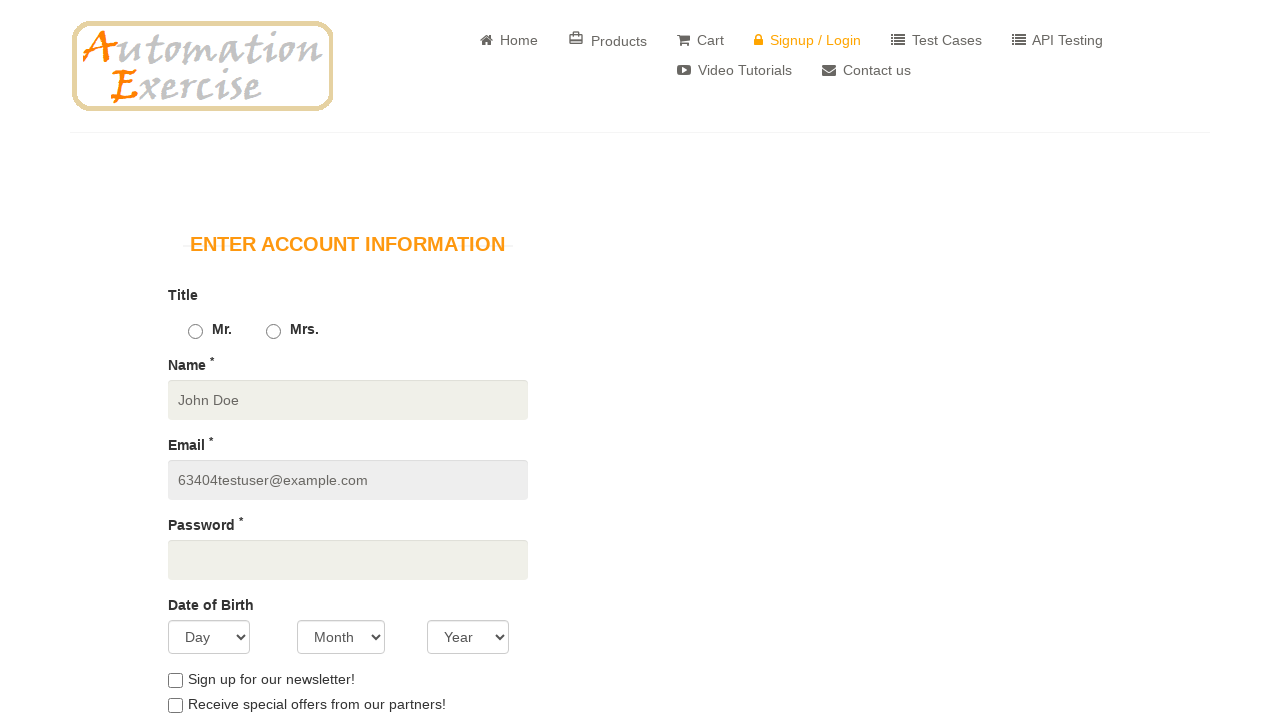

Filled account name field with 'John' on #name
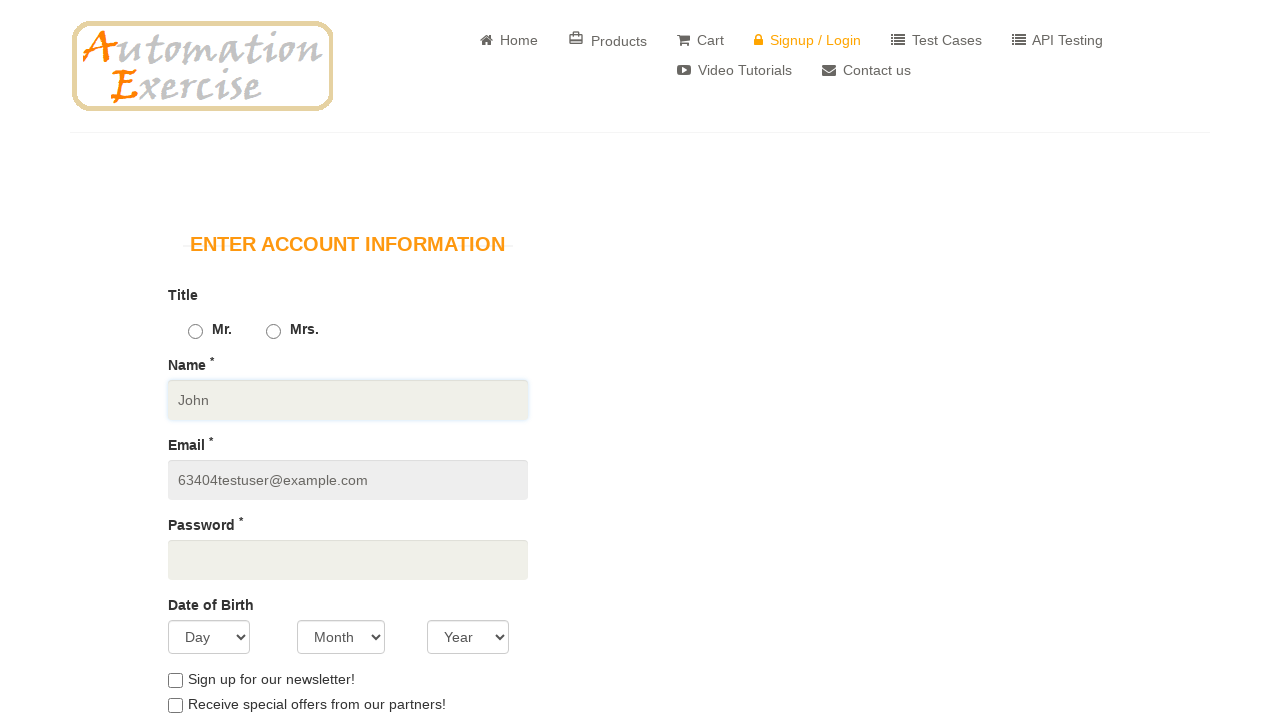

Filled password field with 'SecurePass123' on #password
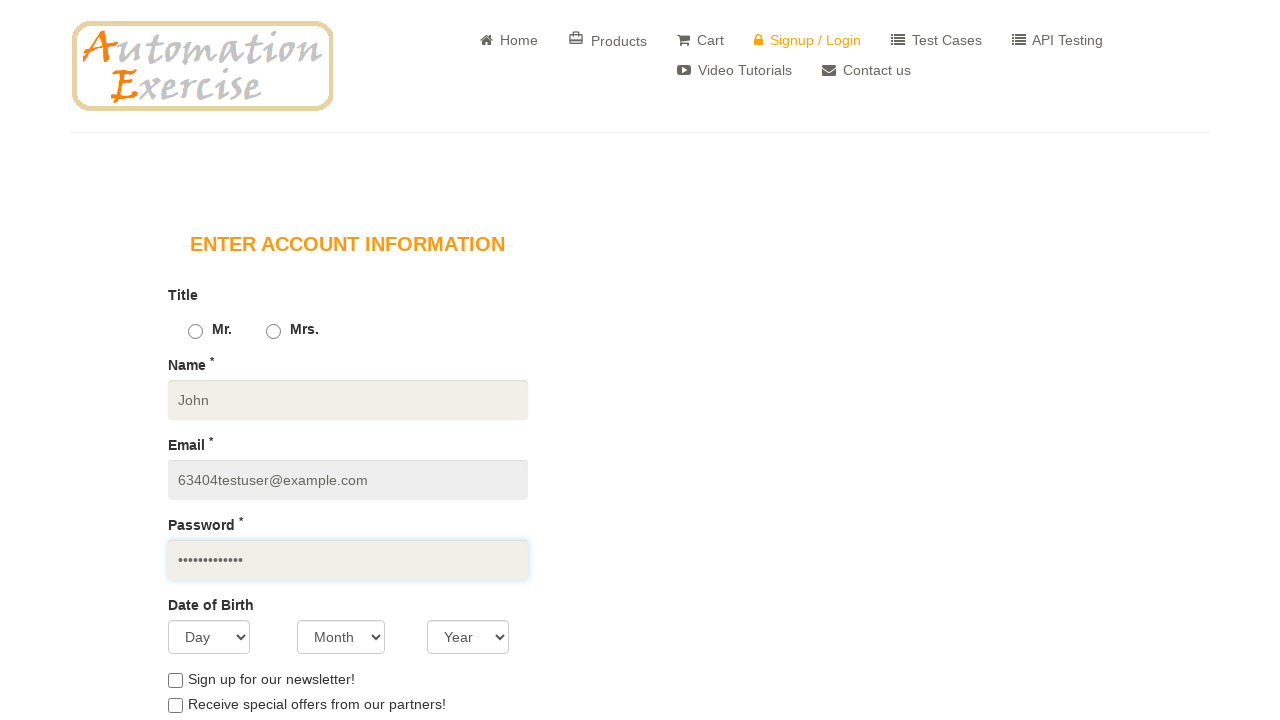

Filled first name field with 'John' on #first_name
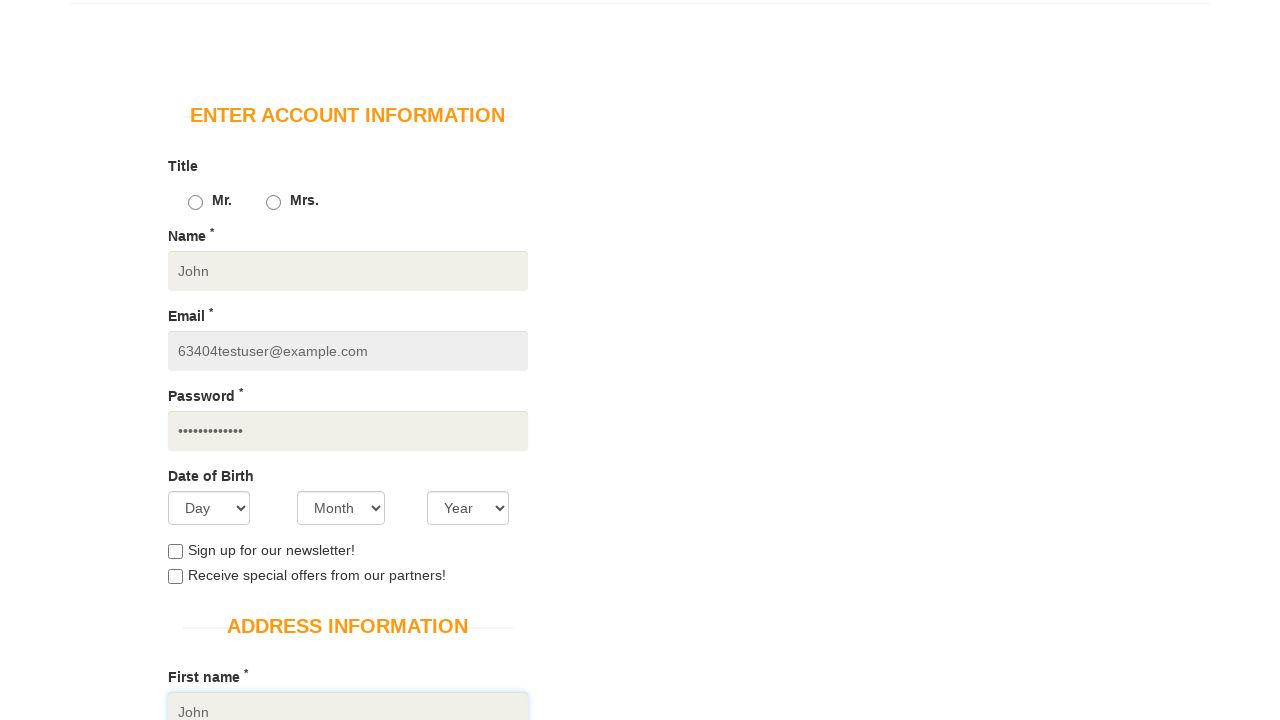

Filled last name field with 'Doe' on #last_name
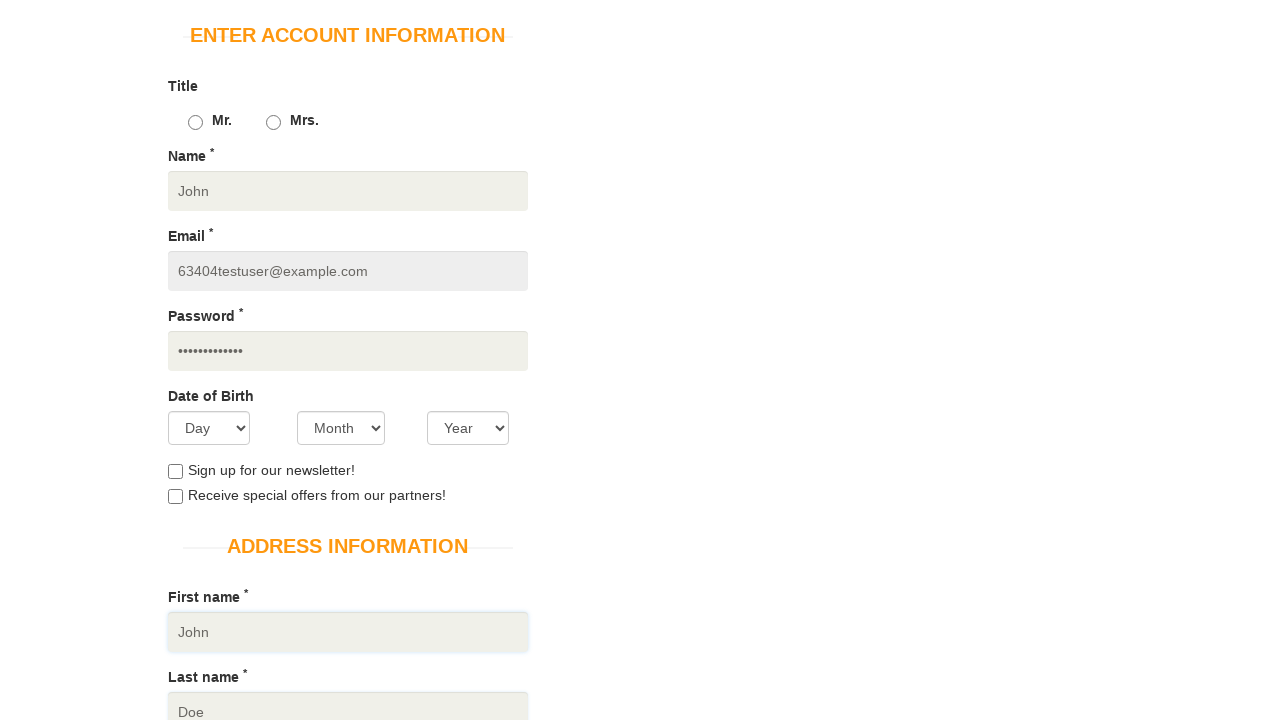

Filled address field with '123 Test Street' on #address1
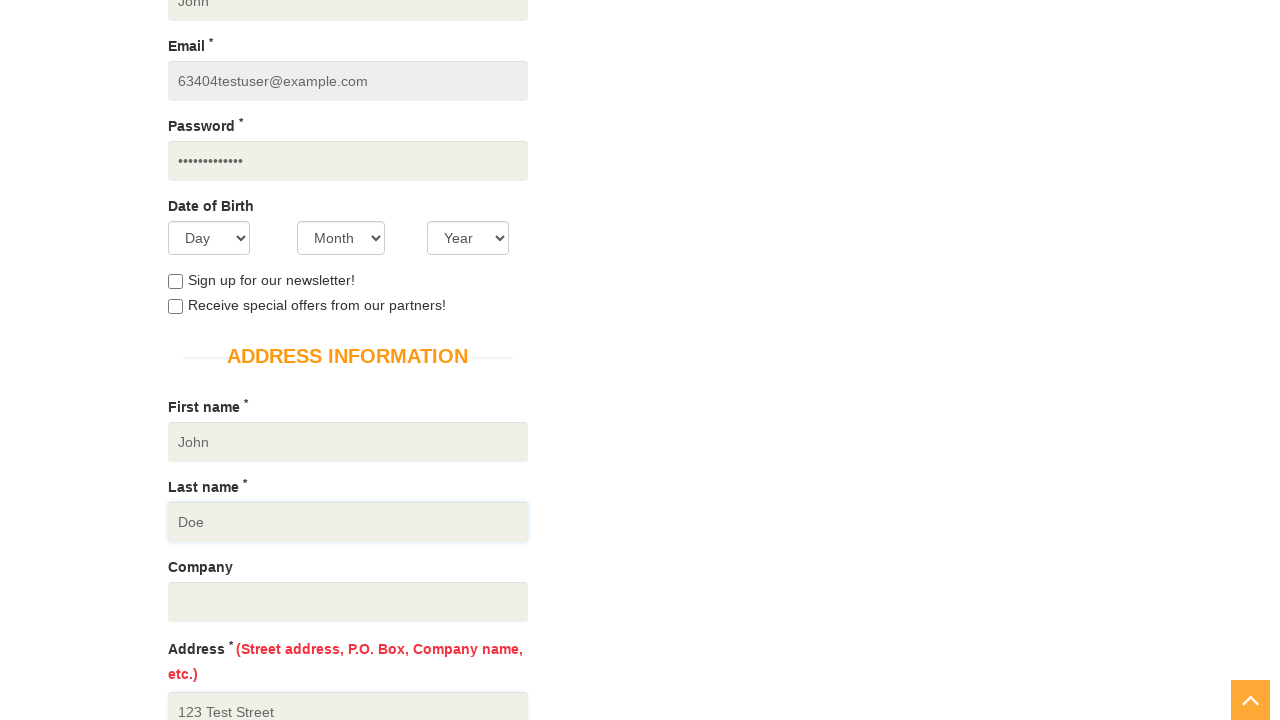

Selected country from dropdown (index 6) on #country
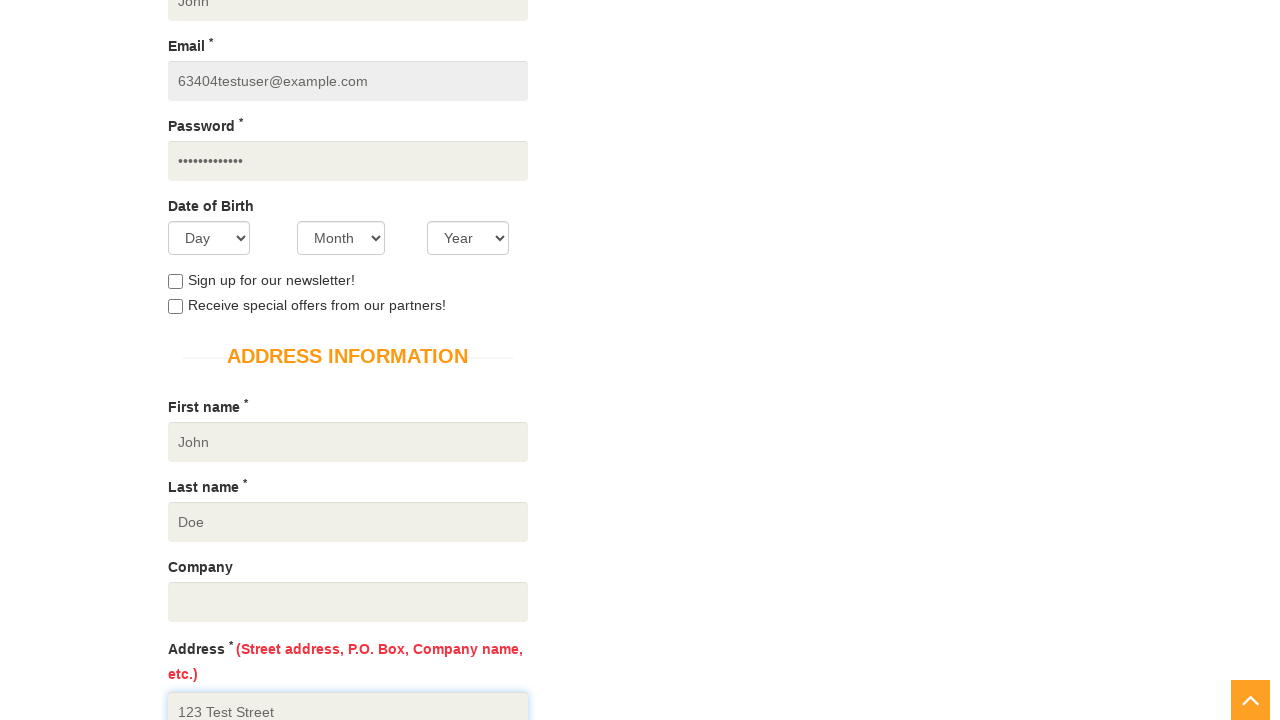

Filled state field with 'Brooklyn' on #state
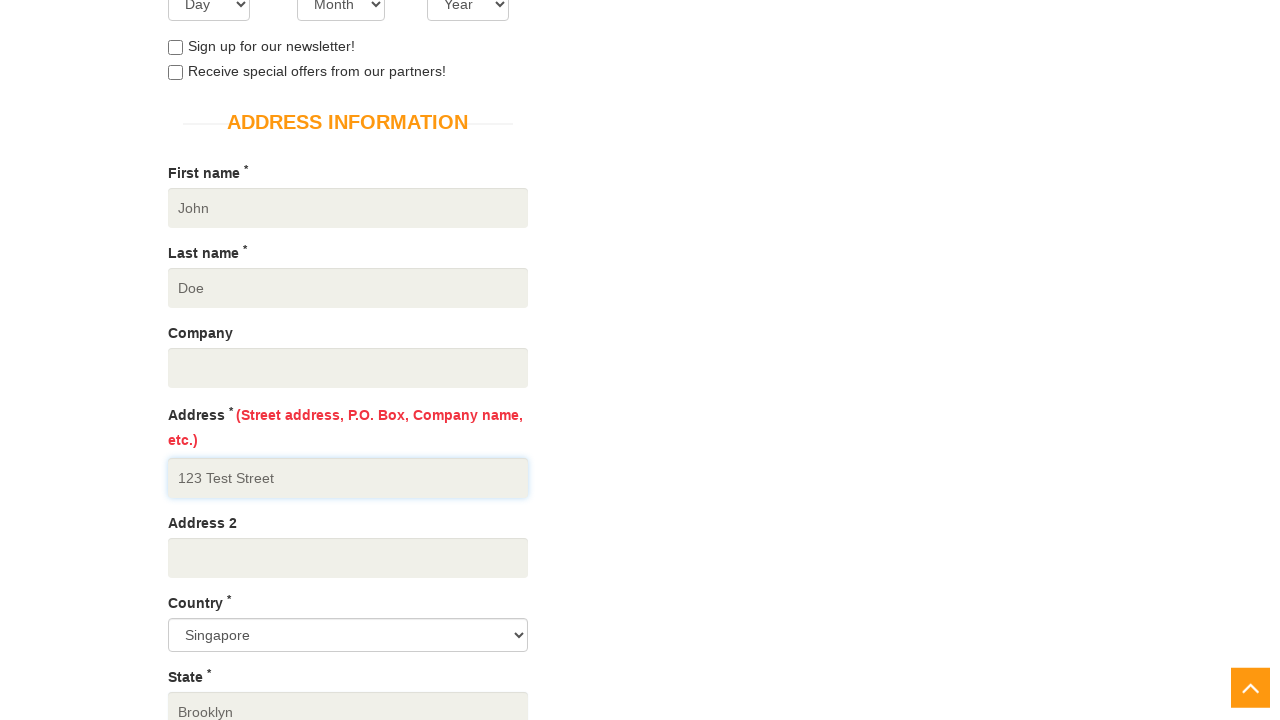

Filled city field with 'Jakarta' on #city
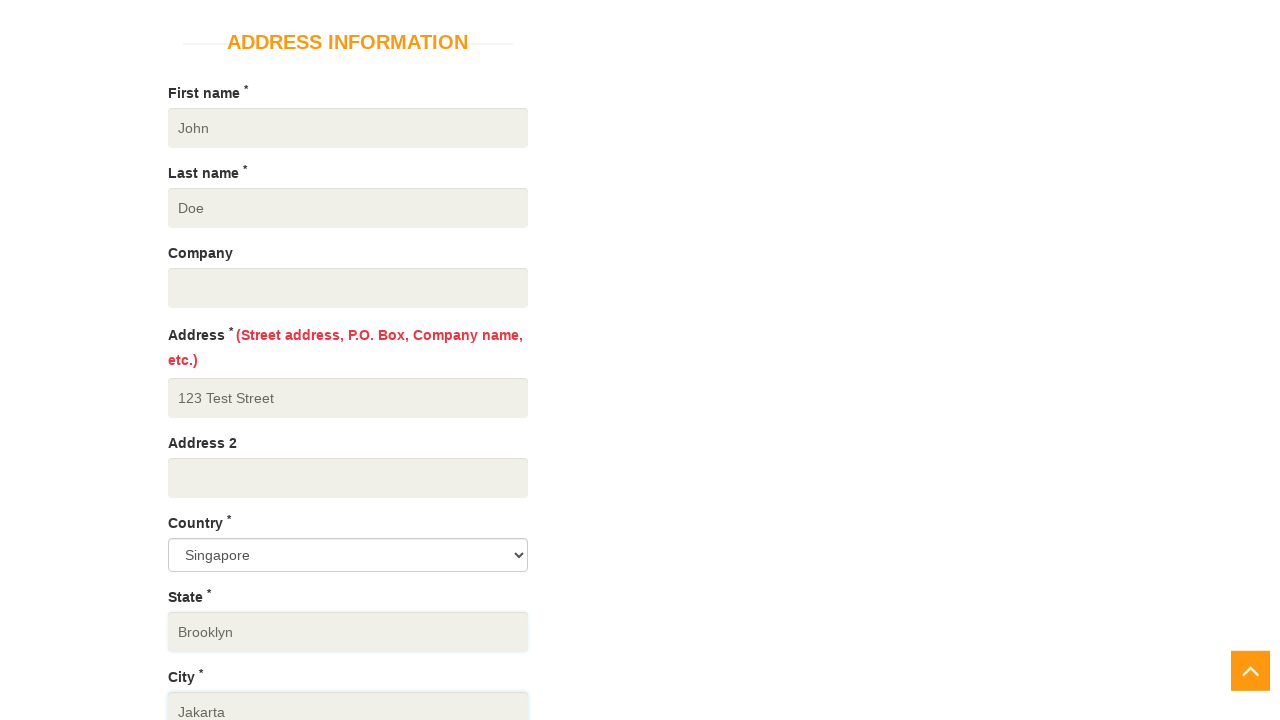

Filled zipcode field with '12345' on #zipcode
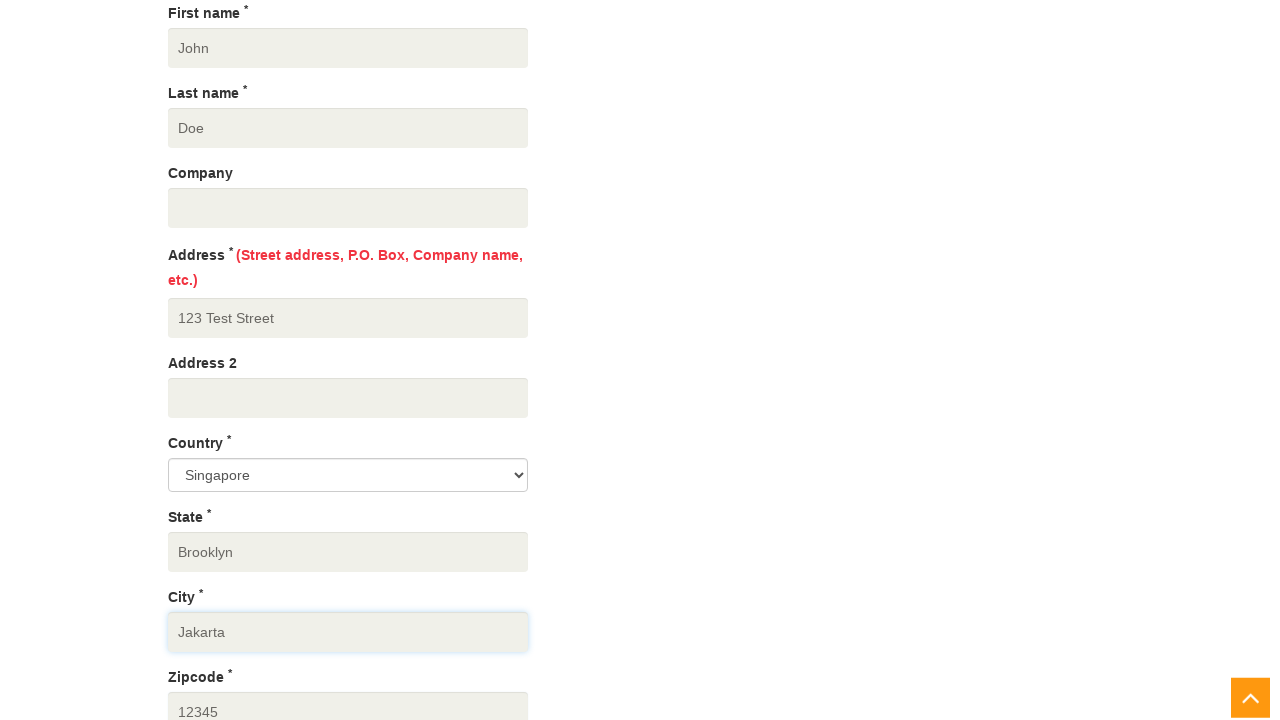

Filled mobile number field with '12341234' on #mobile_number
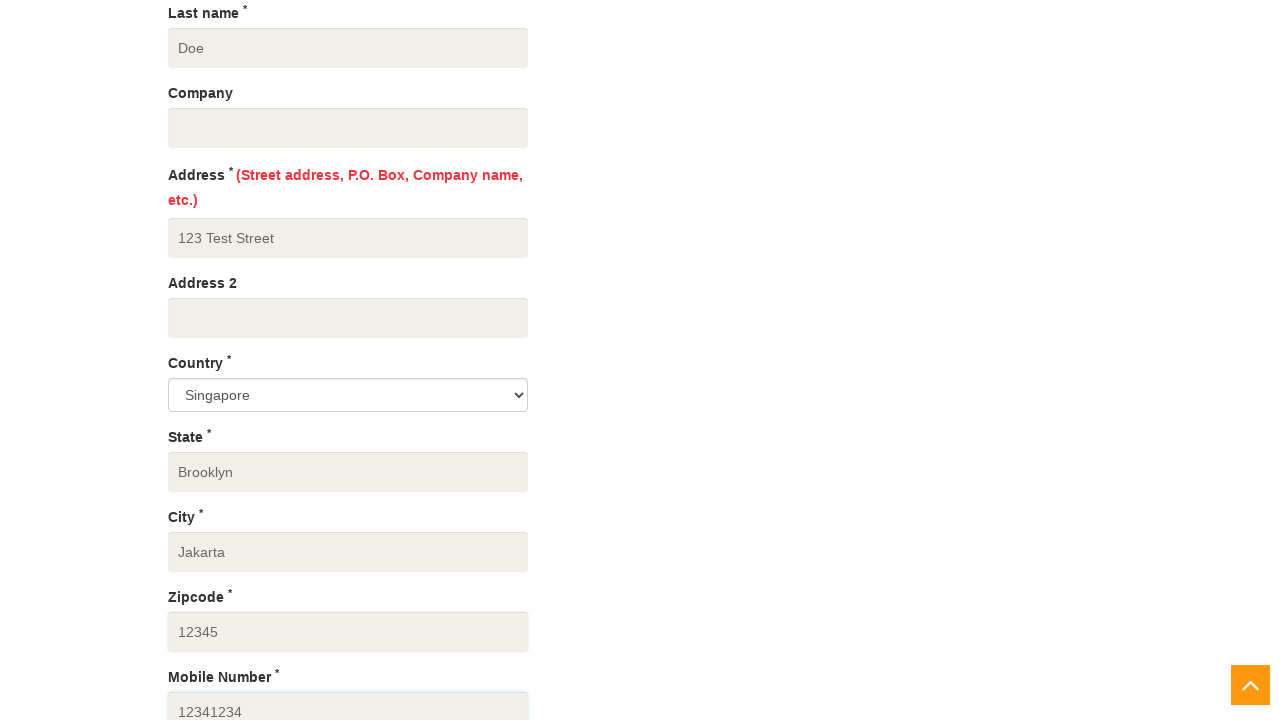

Clicked Create Account button at (241, 360) on xpath=//button[normalize-space()='Create Account']
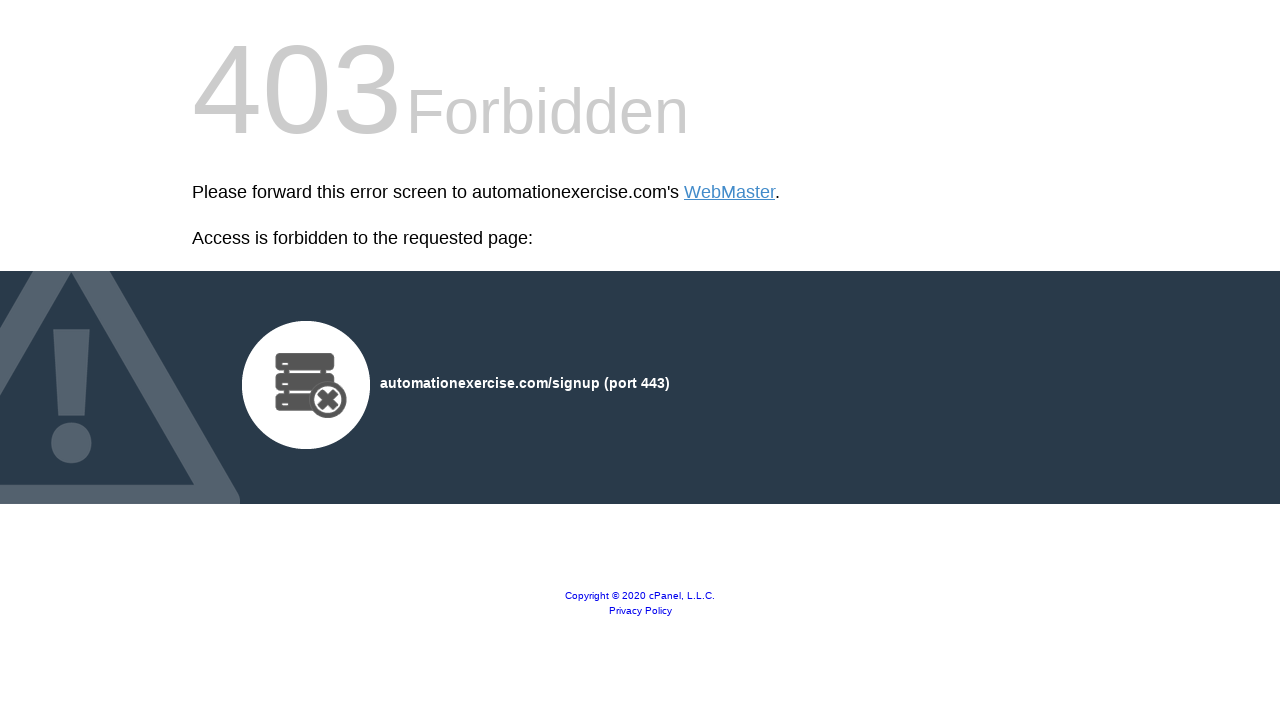

Navigated to logout page
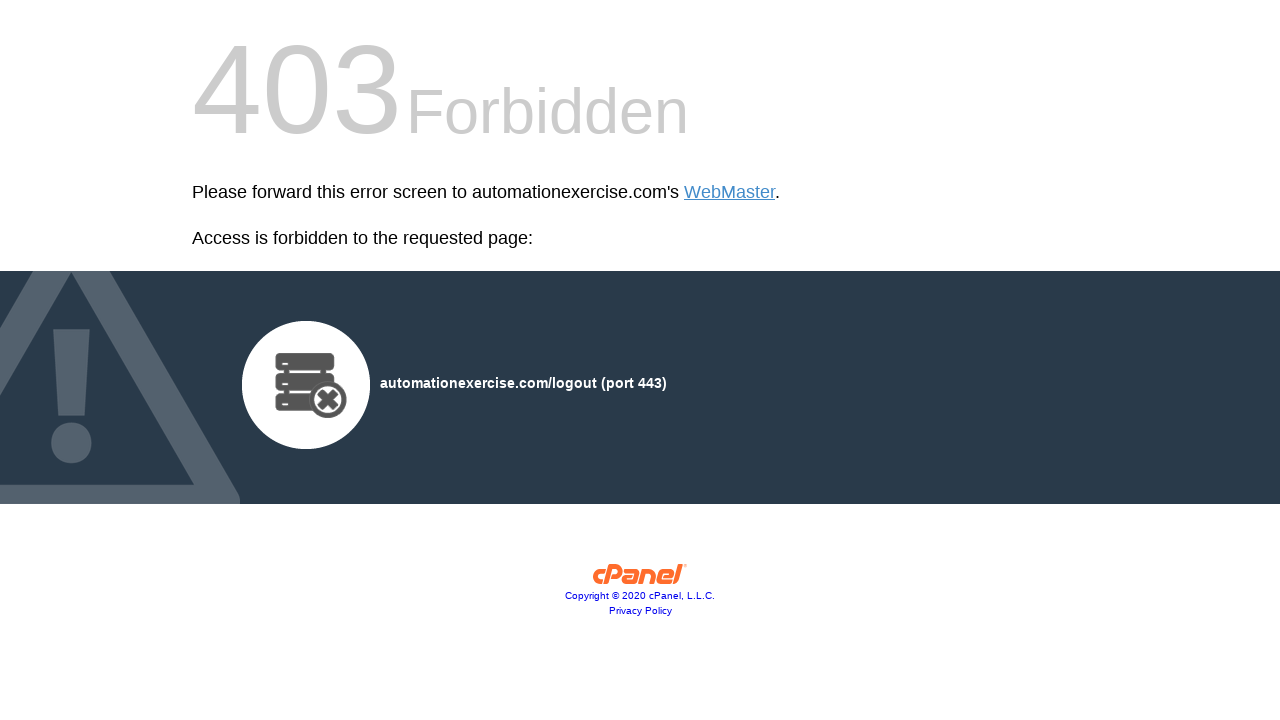

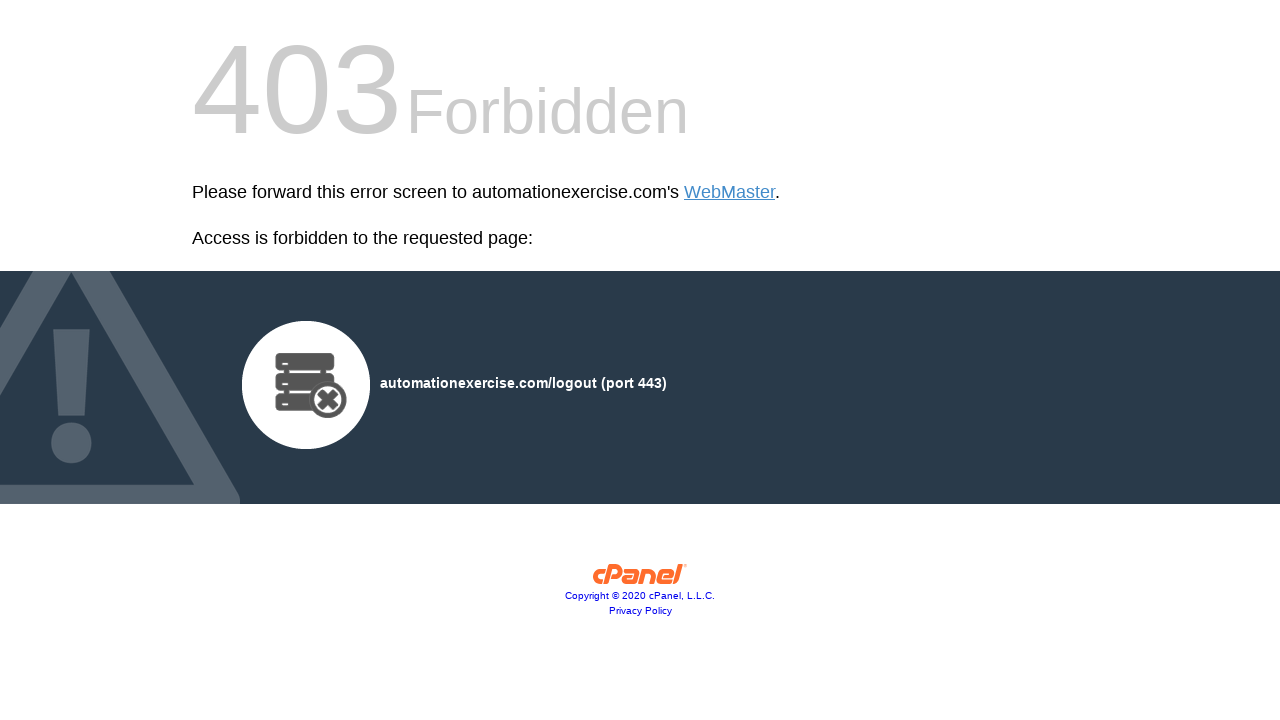